Tests the add-to-cart functionality on a vegetable shopping practice site by finding specific items (Cucumber, Brocolli, Beetroot) from the product list and clicking their respective "Add to cart" buttons.

Starting URL: https://rahulshettyacademy.com/seleniumPractise/#/

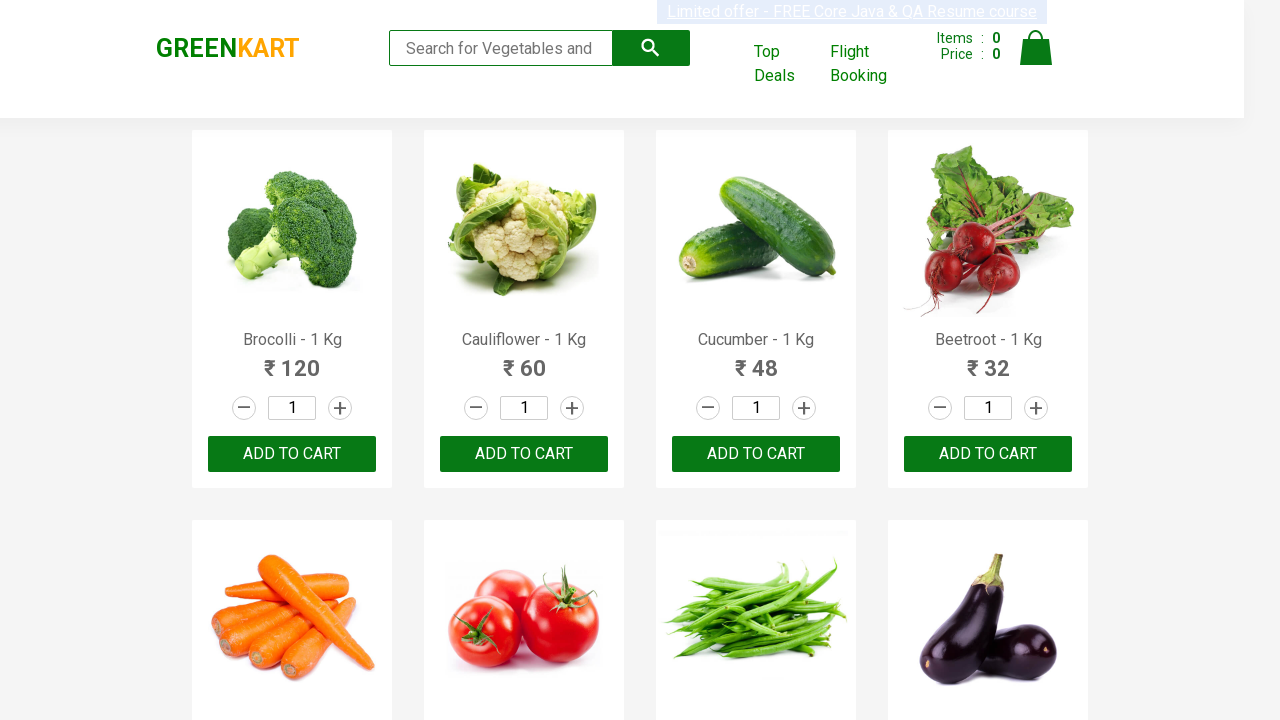

Waited for product names to load on the page
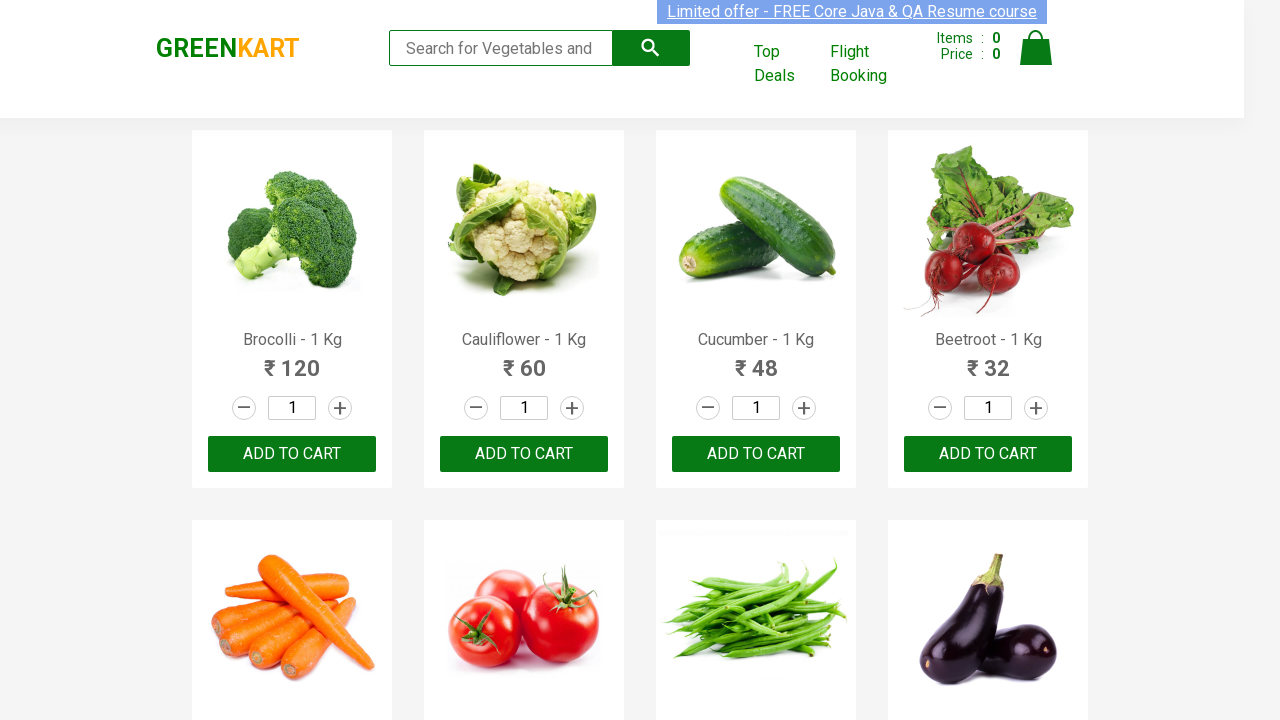

Retrieved all product name elements from the page
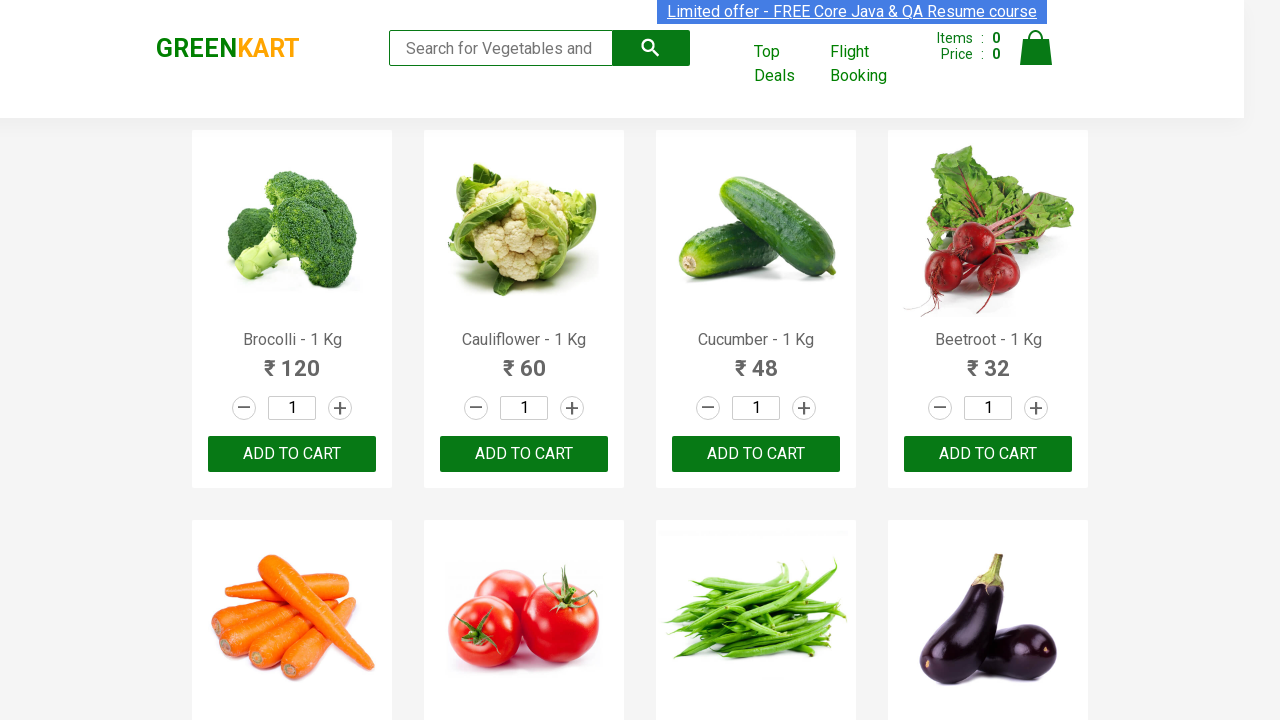

Clicked 'Add to cart' button for Brocolli at (292, 454) on xpath=//div[@class='product-action']/button >> nth=0
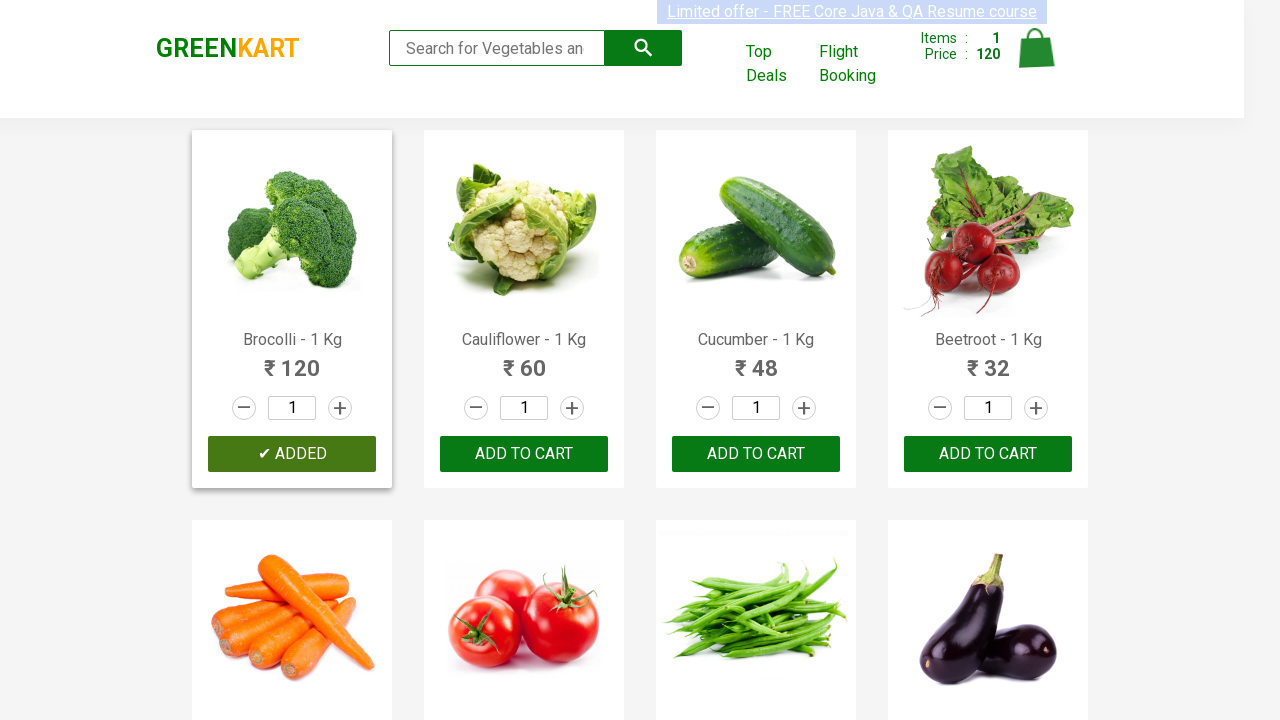

Clicked 'Add to cart' button for Cucumber at (756, 454) on xpath=//div[@class='product-action']/button >> nth=2
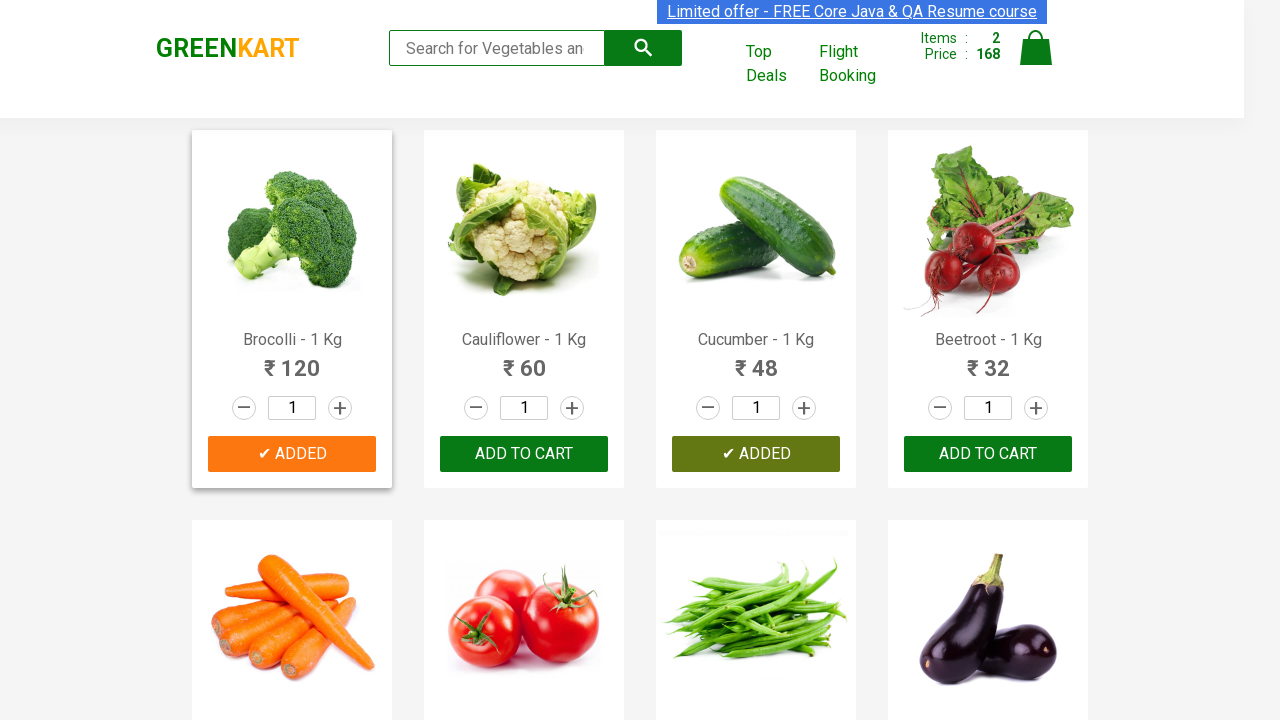

Clicked 'Add to cart' button for Beetroot at (988, 454) on xpath=//div[@class='product-action']/button >> nth=3
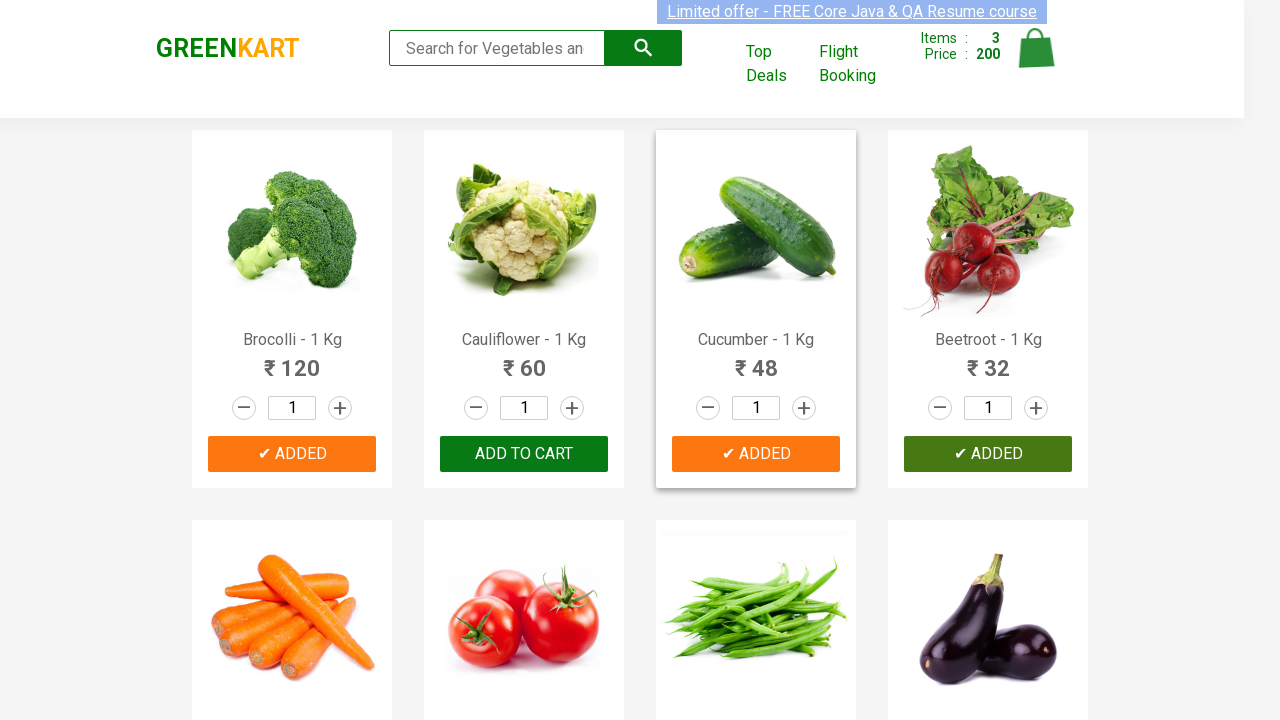

All 3 required items (Cucumber, Brocolli, Beetroot) have been added to cart
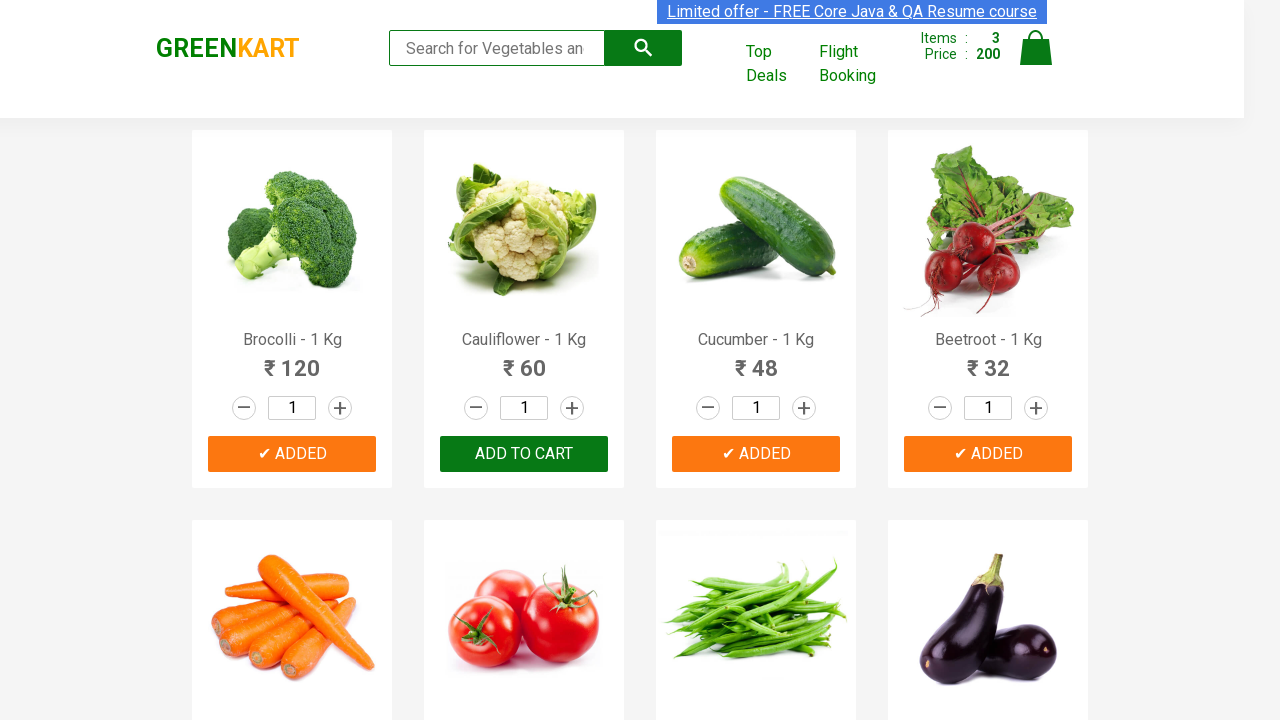

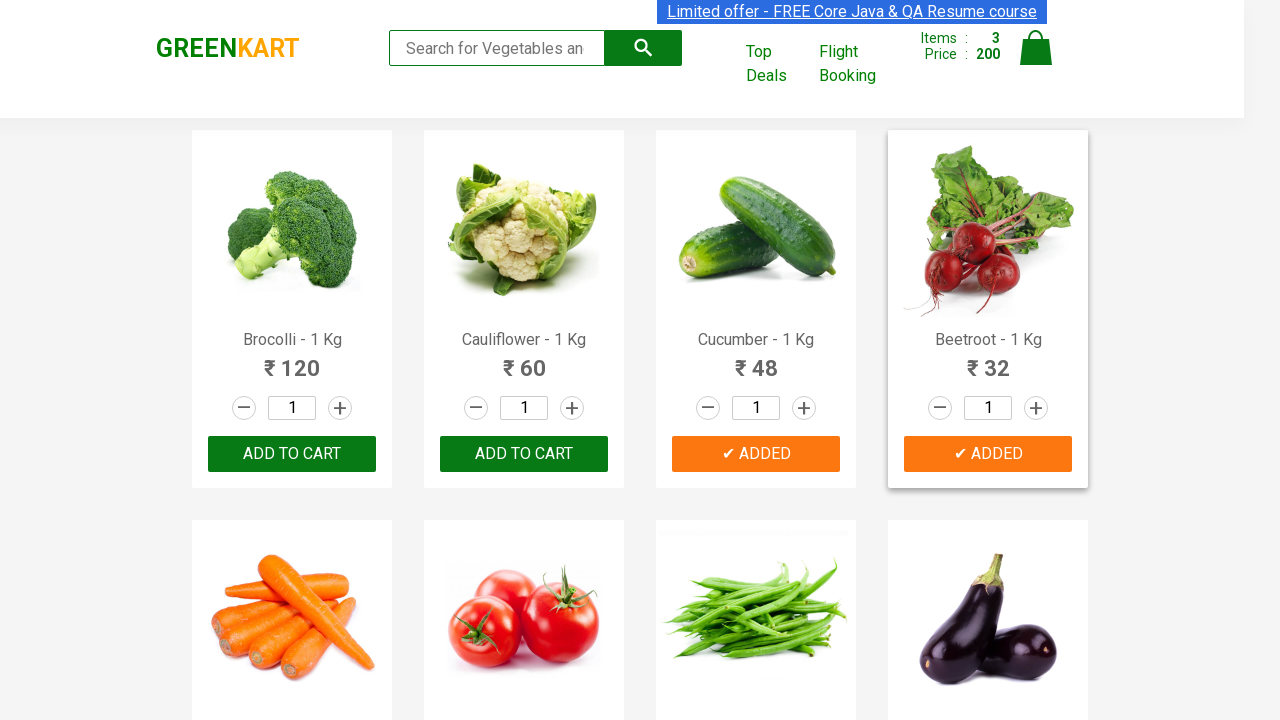